Tests drag and drop functionality by dragging an element from a source location and dropping it onto a target location

Starting URL: https://leafground.com/drag.xhtml

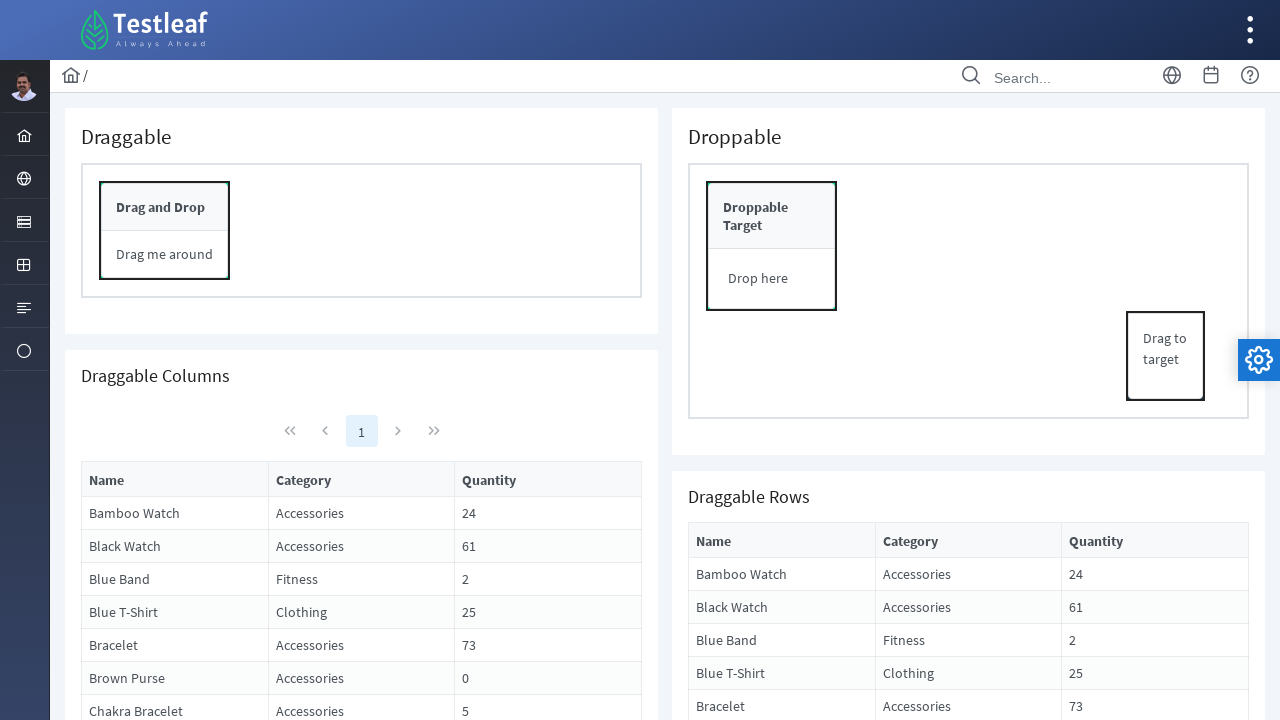

Located source element for drag operation
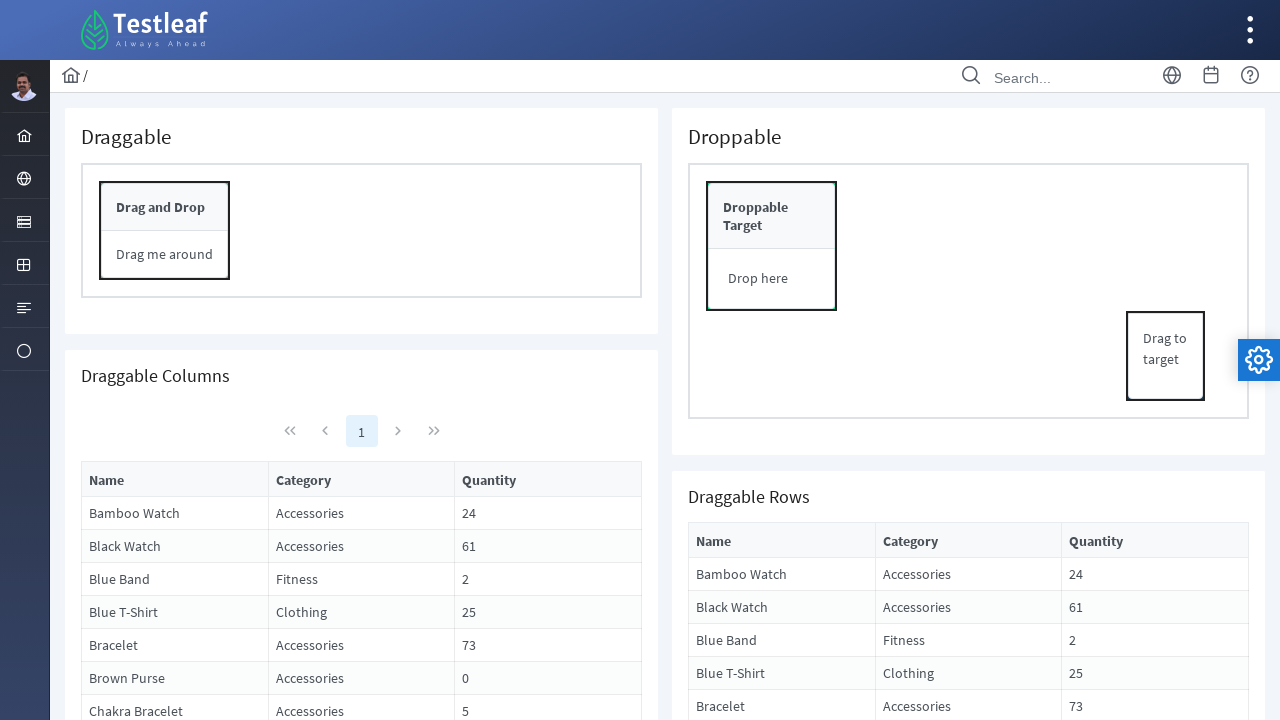

Located target element for drop operation
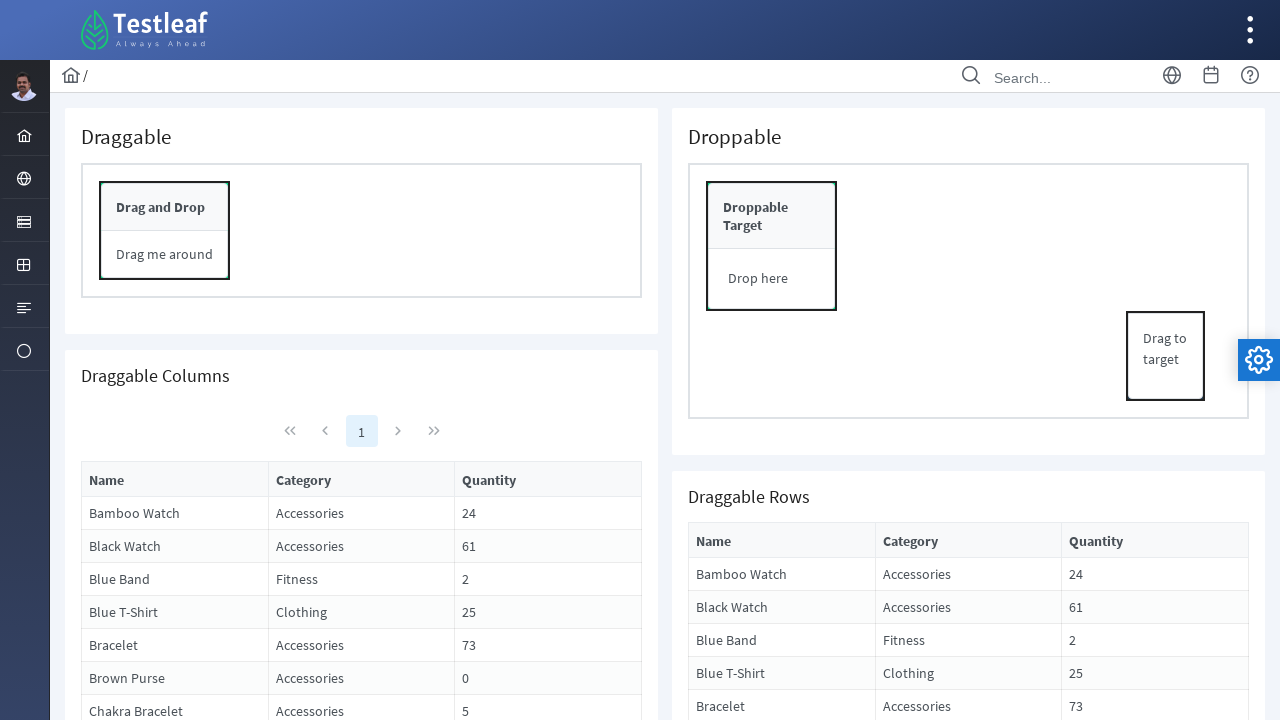

Dragged element from source to target location at (772, 279)
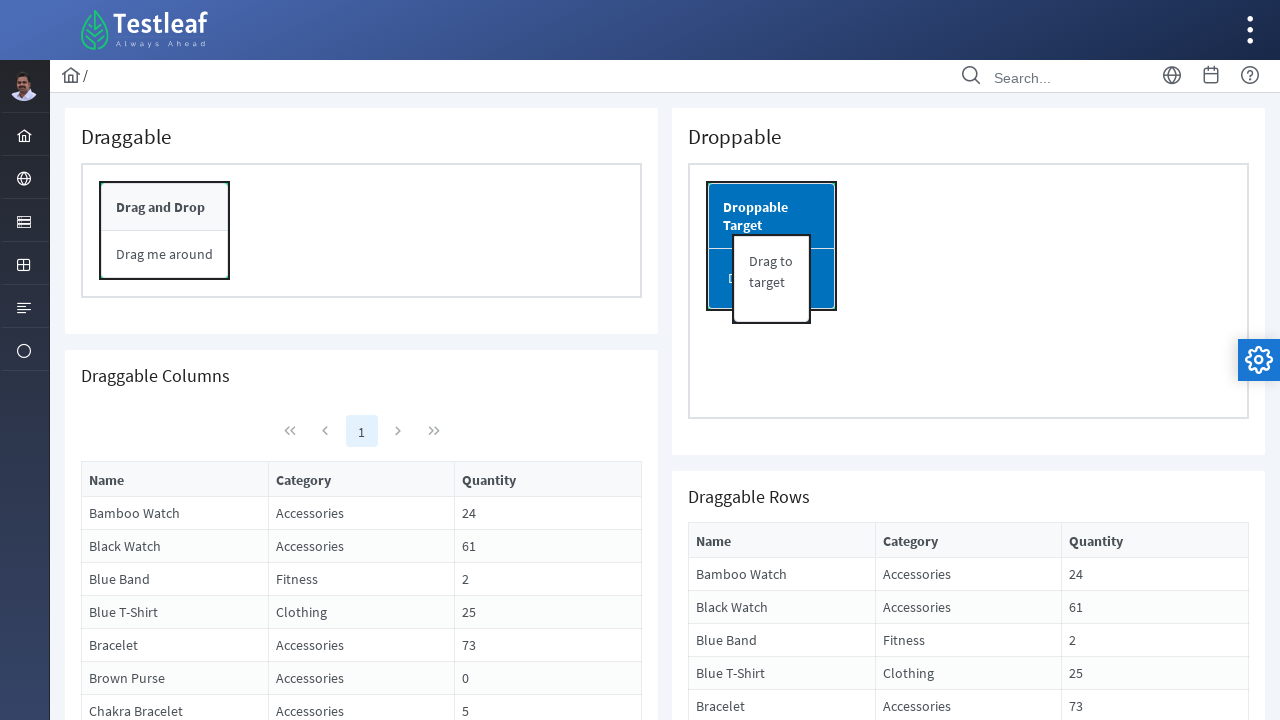

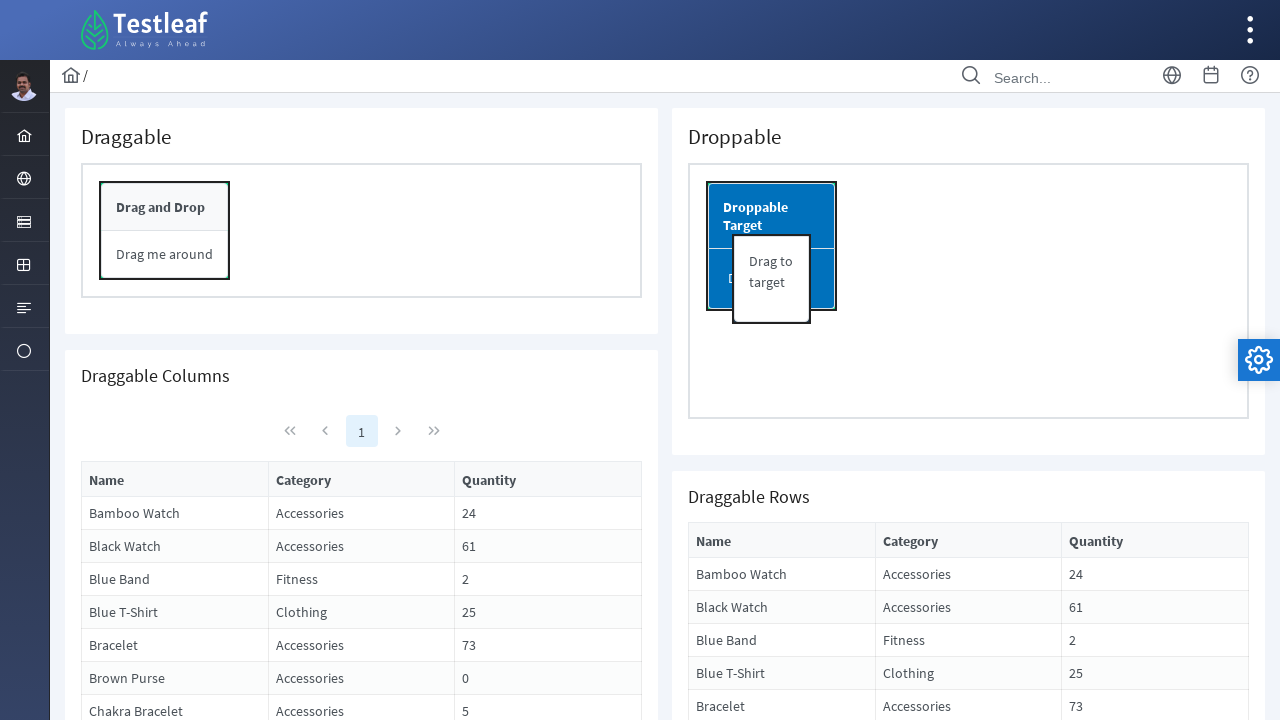